Fills out a practice form with first name, last name, and email fields

Starting URL: https://demoqa.com/automation-practice-form

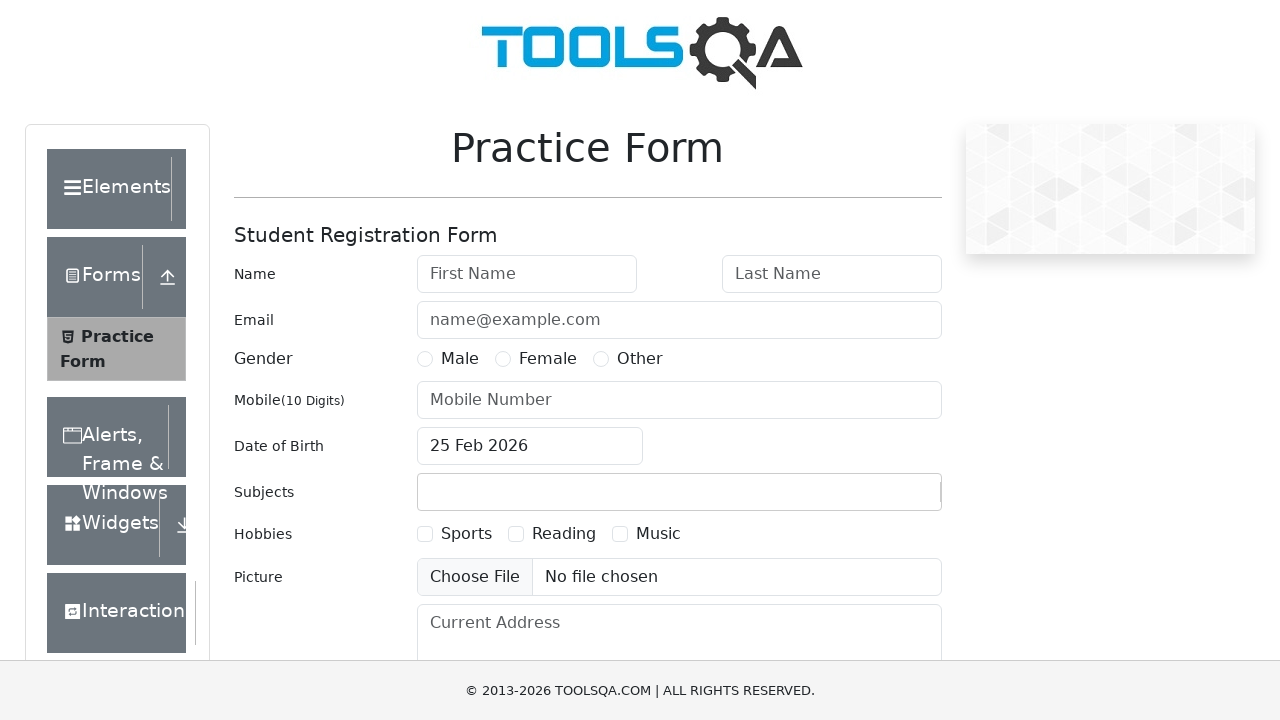

Filled first name field with 'John' on #firstName
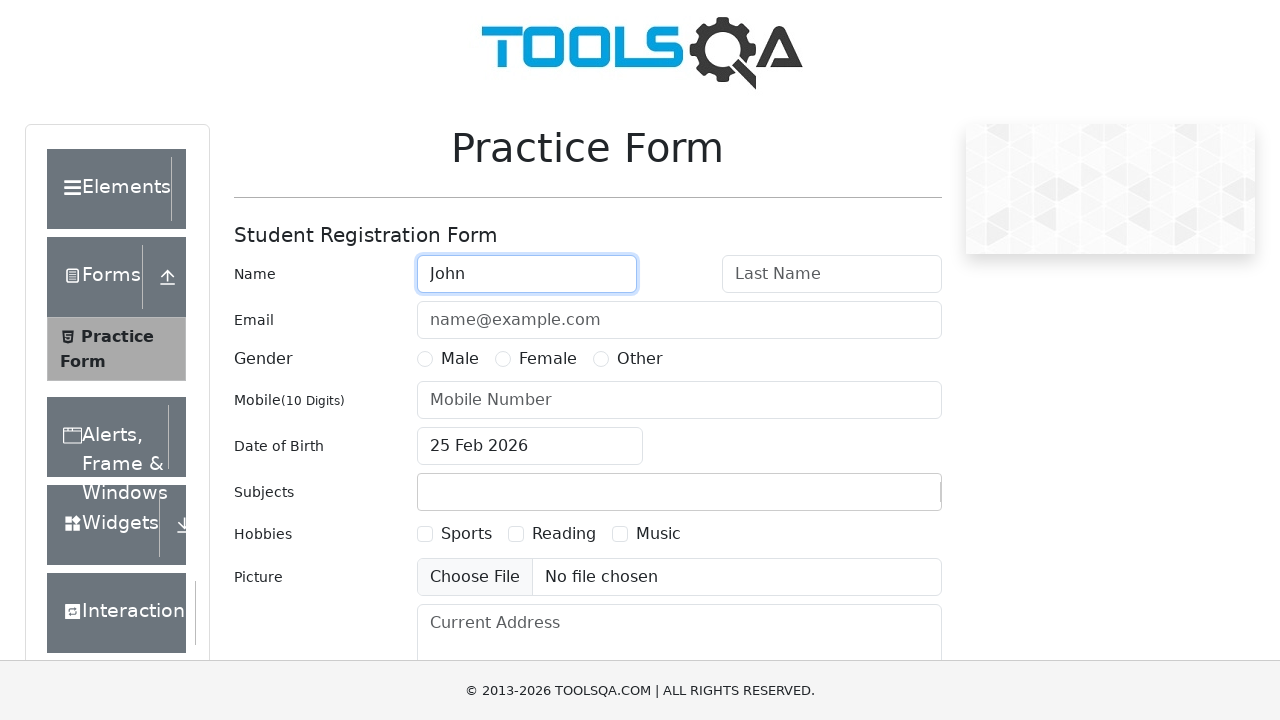

Filled last name field with 'Smith' on #lastName
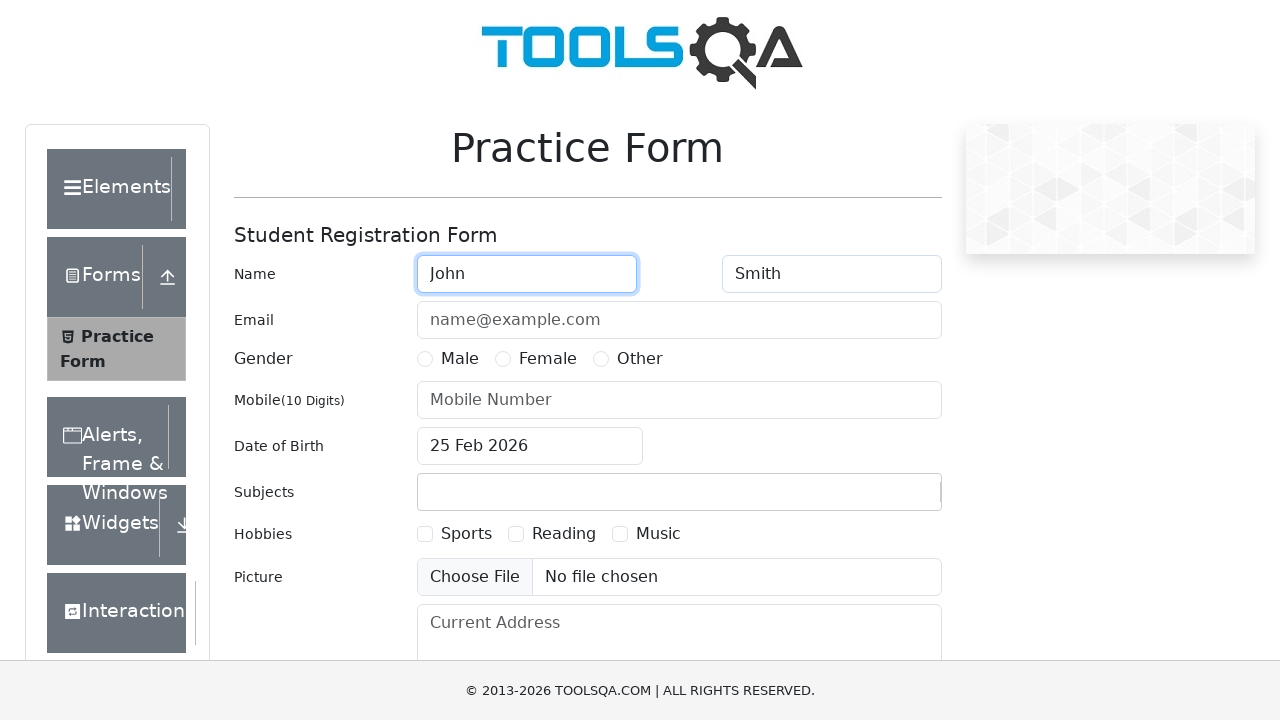

Filled email field with 'john.smith@example.com' on #userEmail
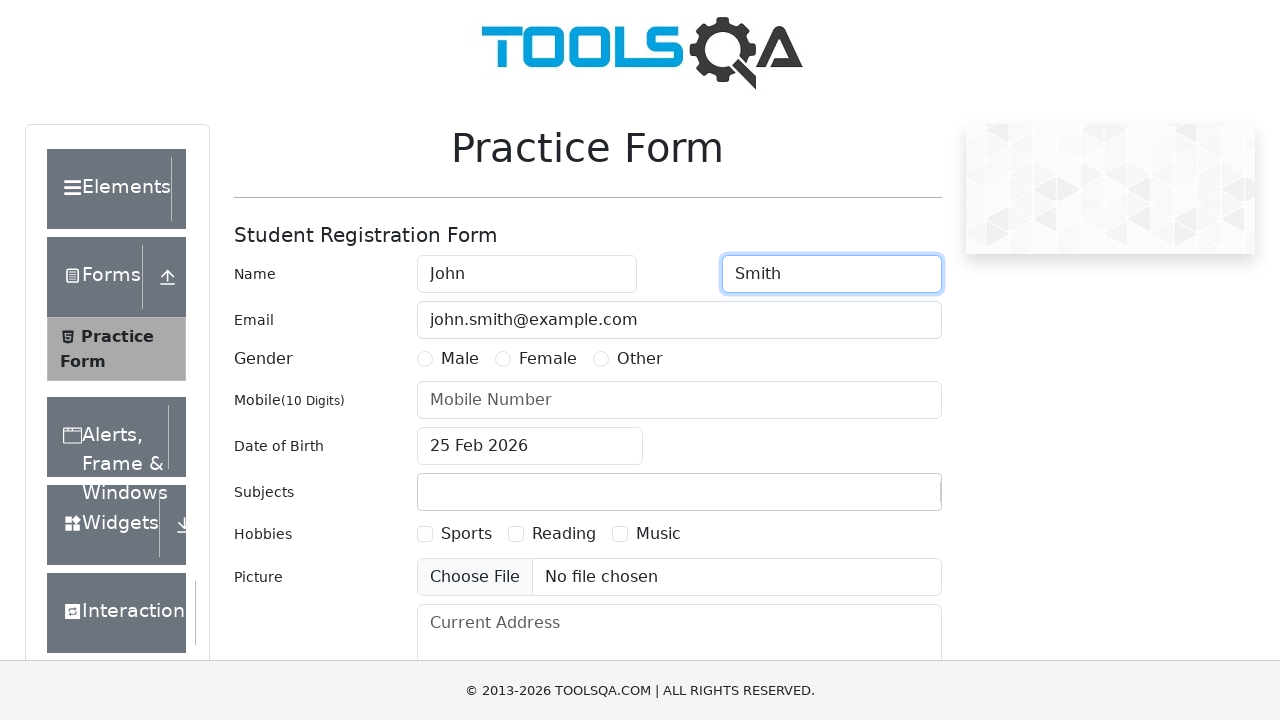

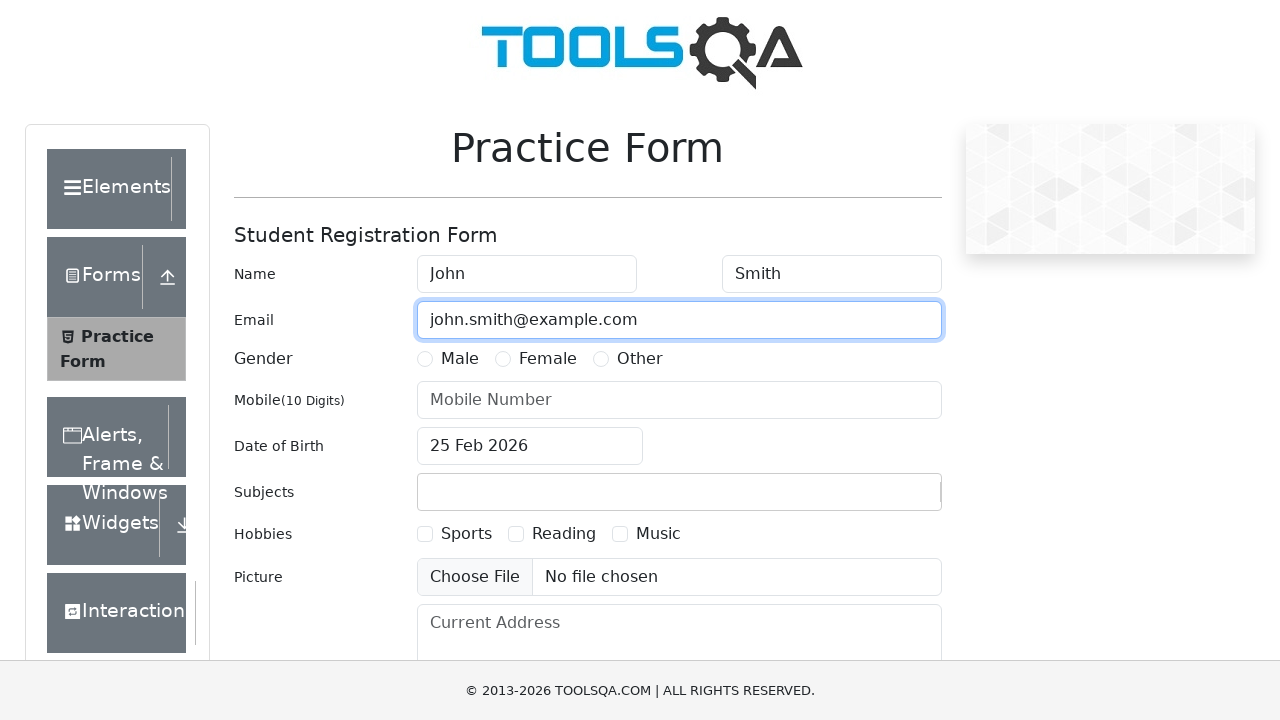